Tests form input functionality by clearing and filling username and password fields on a demo CRM page

Starting URL: https://demo.vtiger.com/vtigercrm/

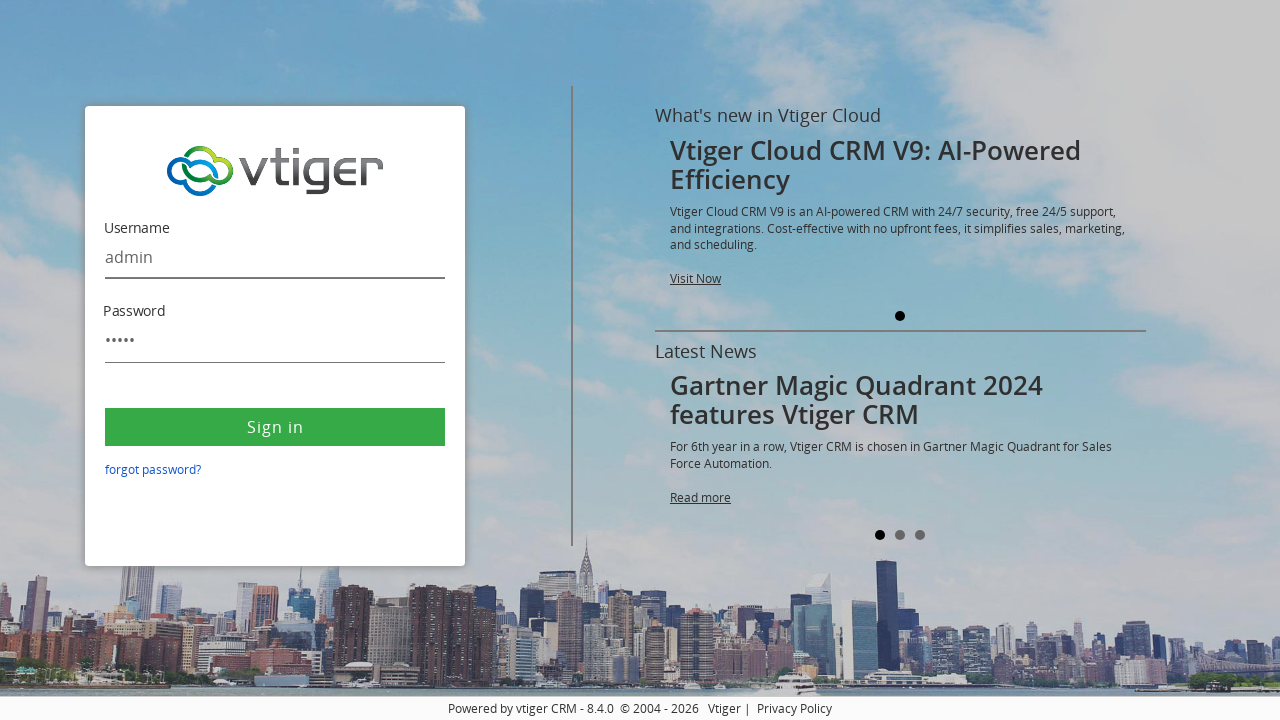

Cleared username field on #username
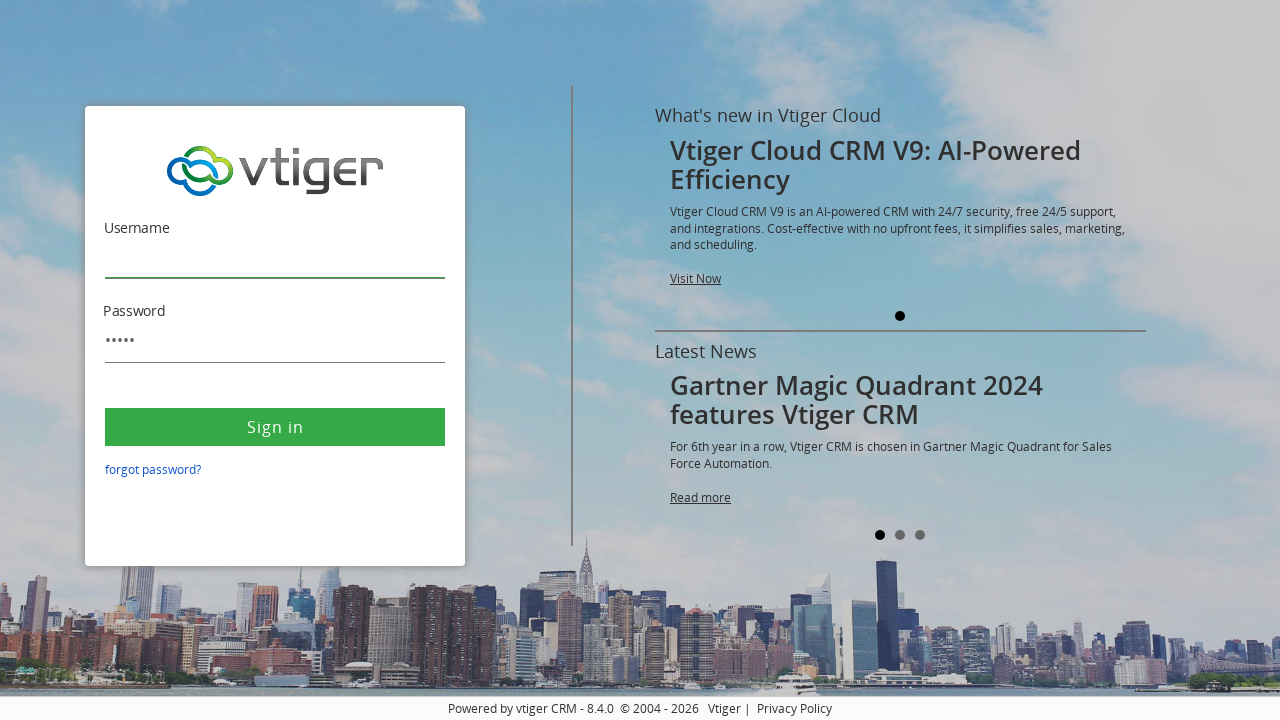

Filled username field with 'Testing' on #username
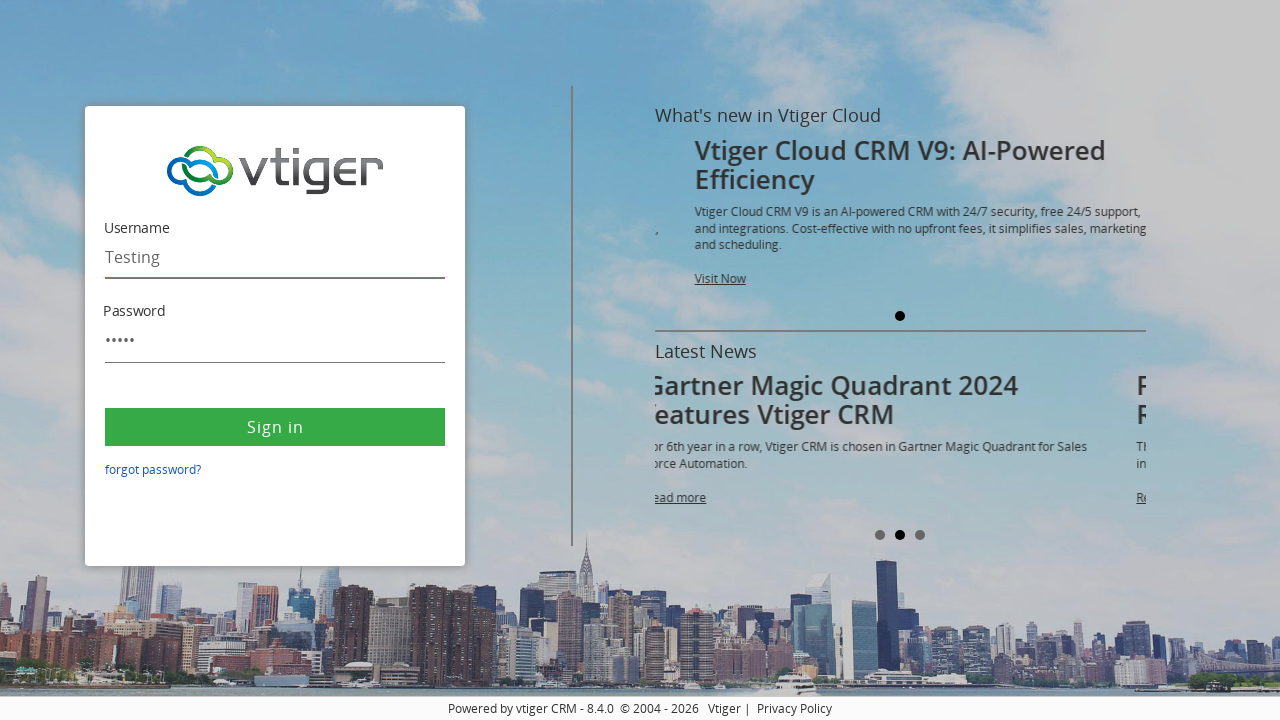

Cleared password field on #password
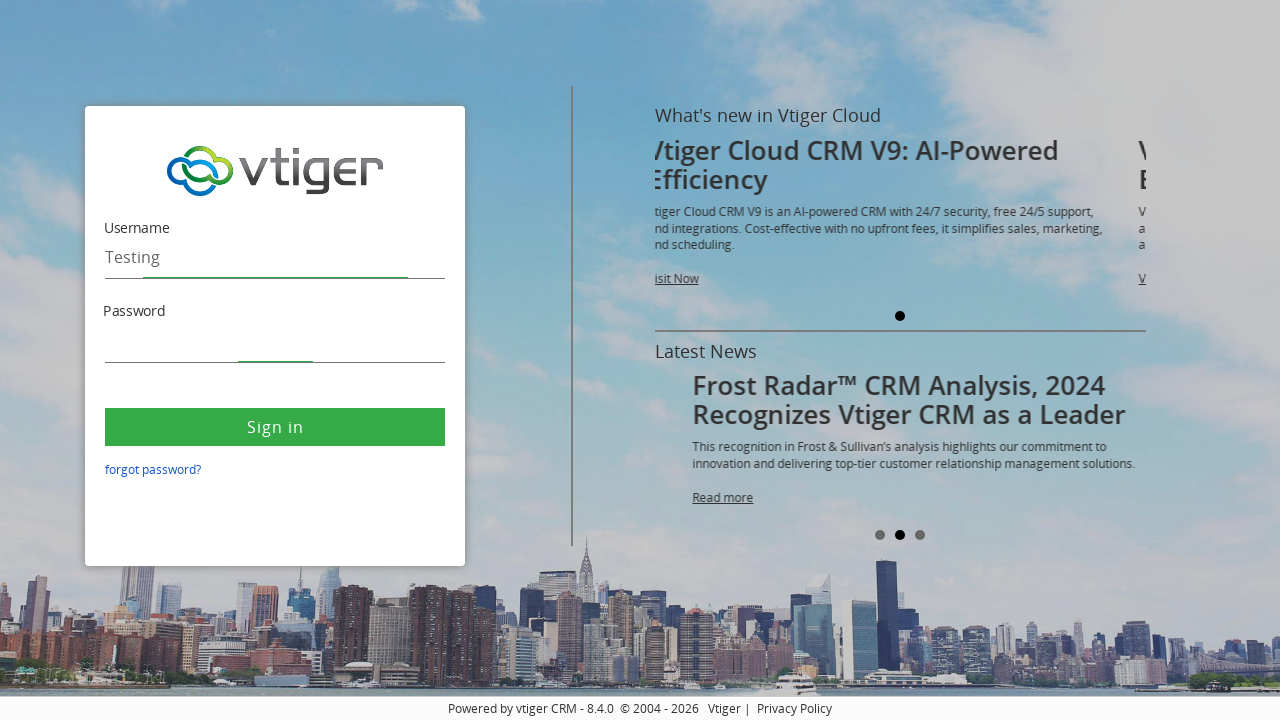

Filled password field with '1234567890' on #password
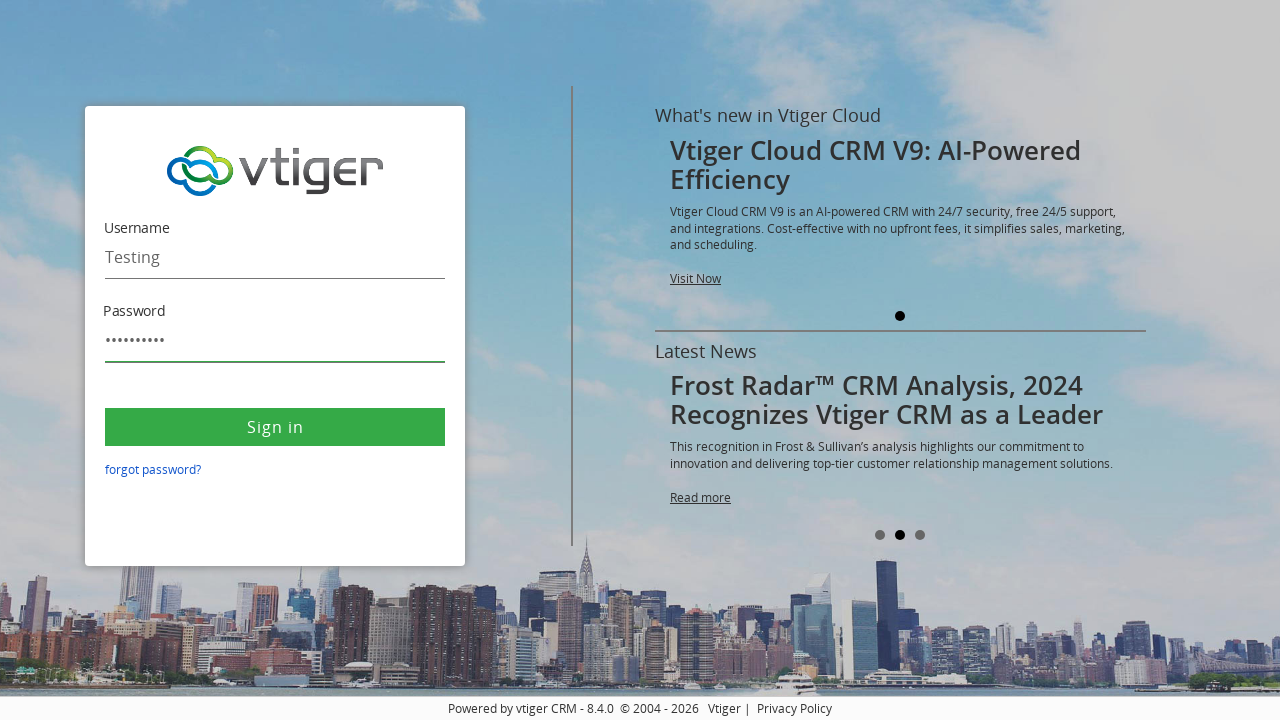

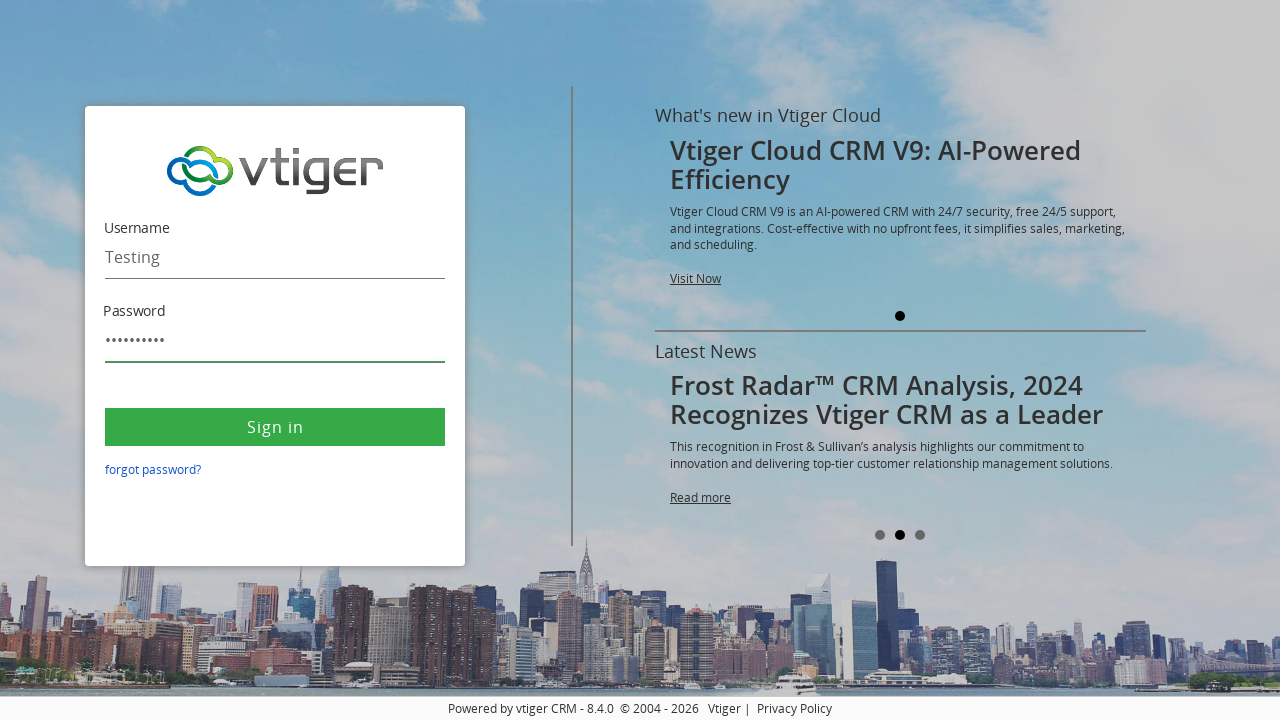